Tests alert dialog acceptance flow by clicking a button to trigger an alert, accepting it, then reading a value from the page, performing a calculation, entering the result, and submitting the form.

Starting URL: http://suninjuly.github.io/alert_accept.html

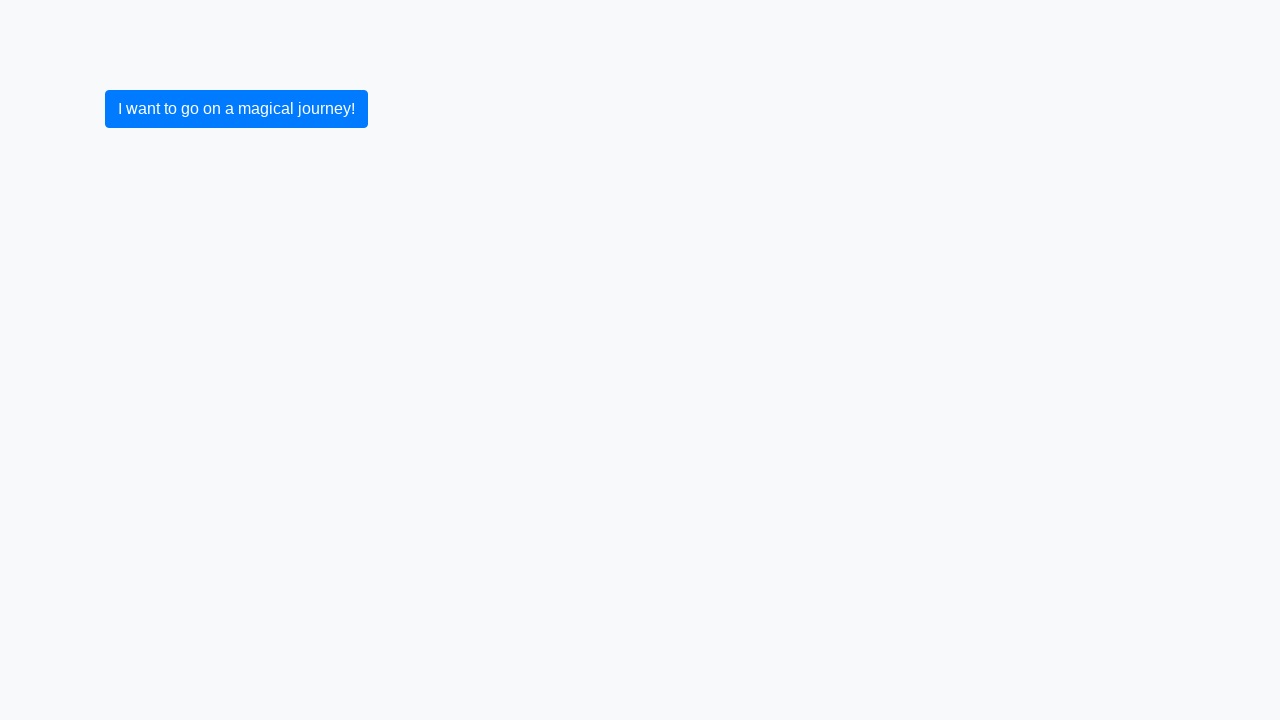

Set up dialog handler to accept alerts
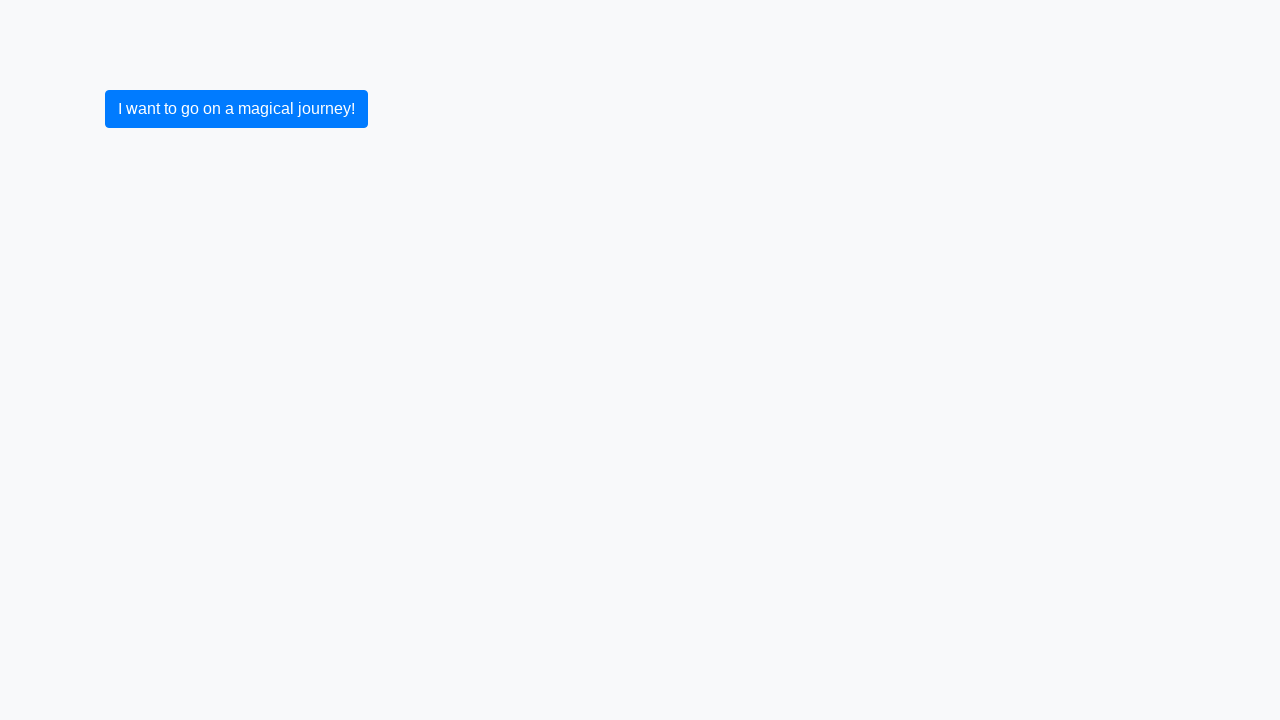

Clicked button to trigger alert at (236, 109) on button
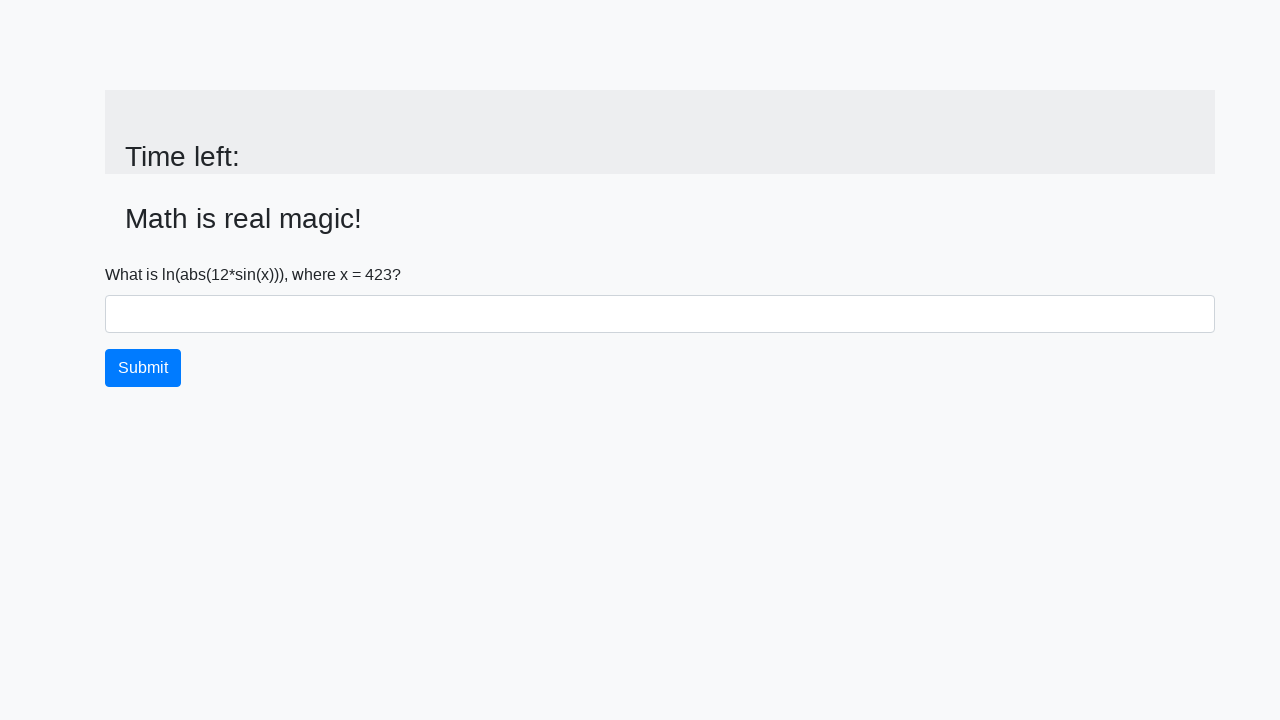

Alert accepted and page updated with input value element
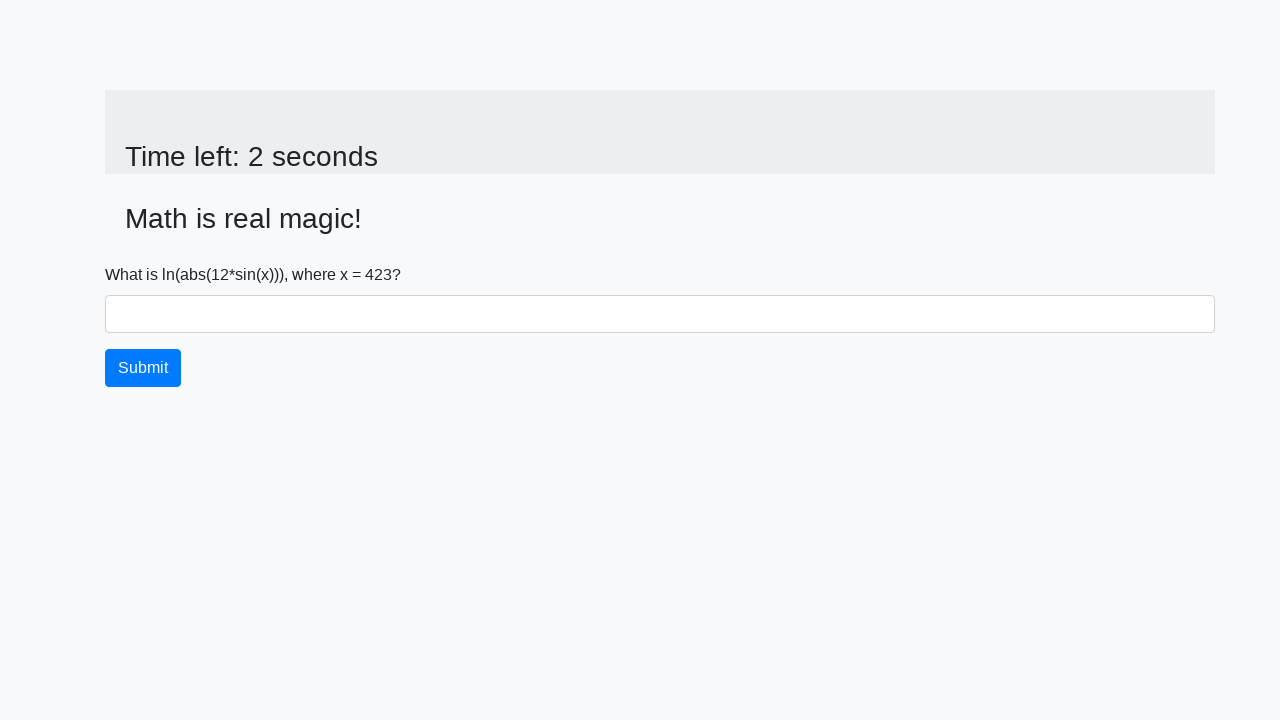

Retrieved x value from page: 423
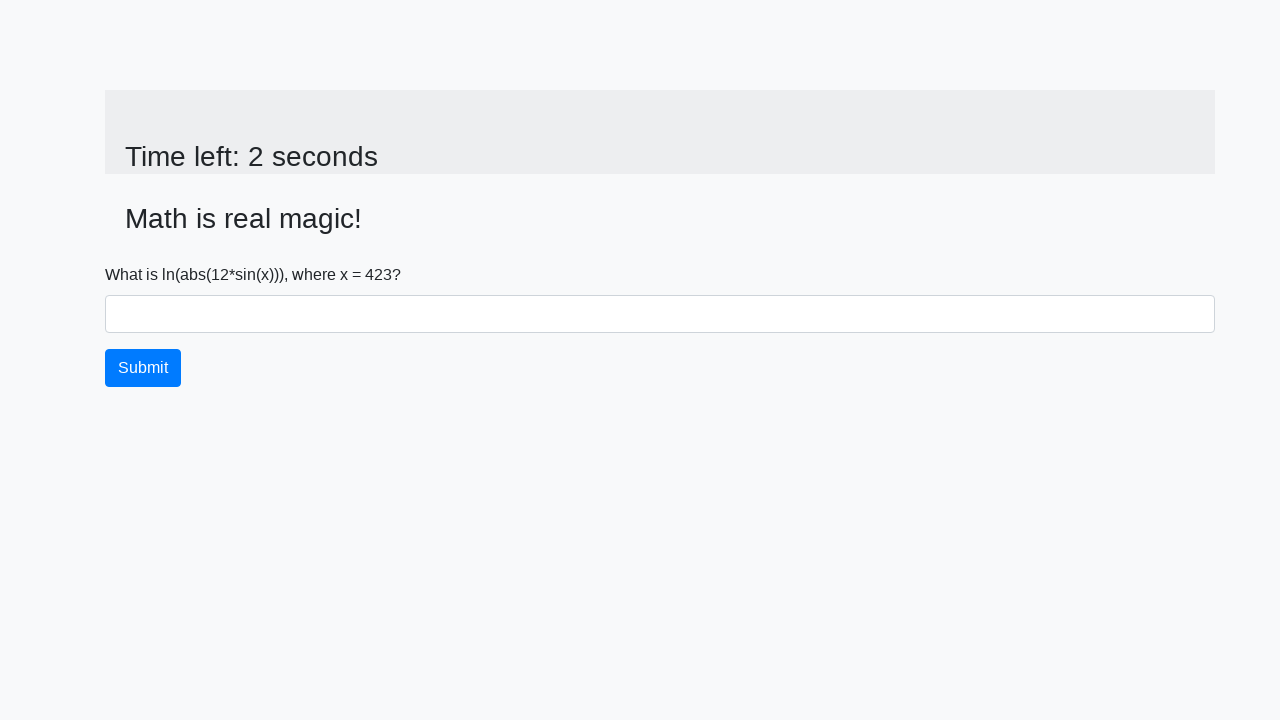

Calculated result using formula: 2.377226125495182
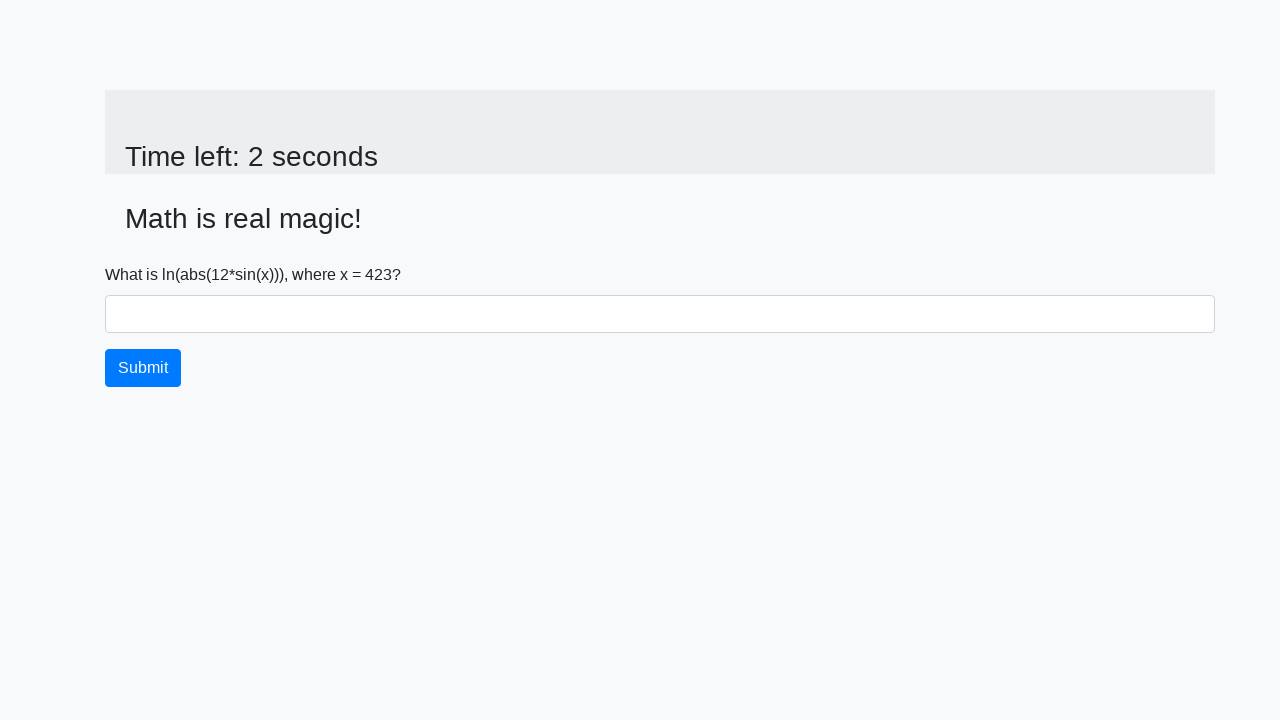

Filled answer field with calculated value: 2.377226125495182 on #answer
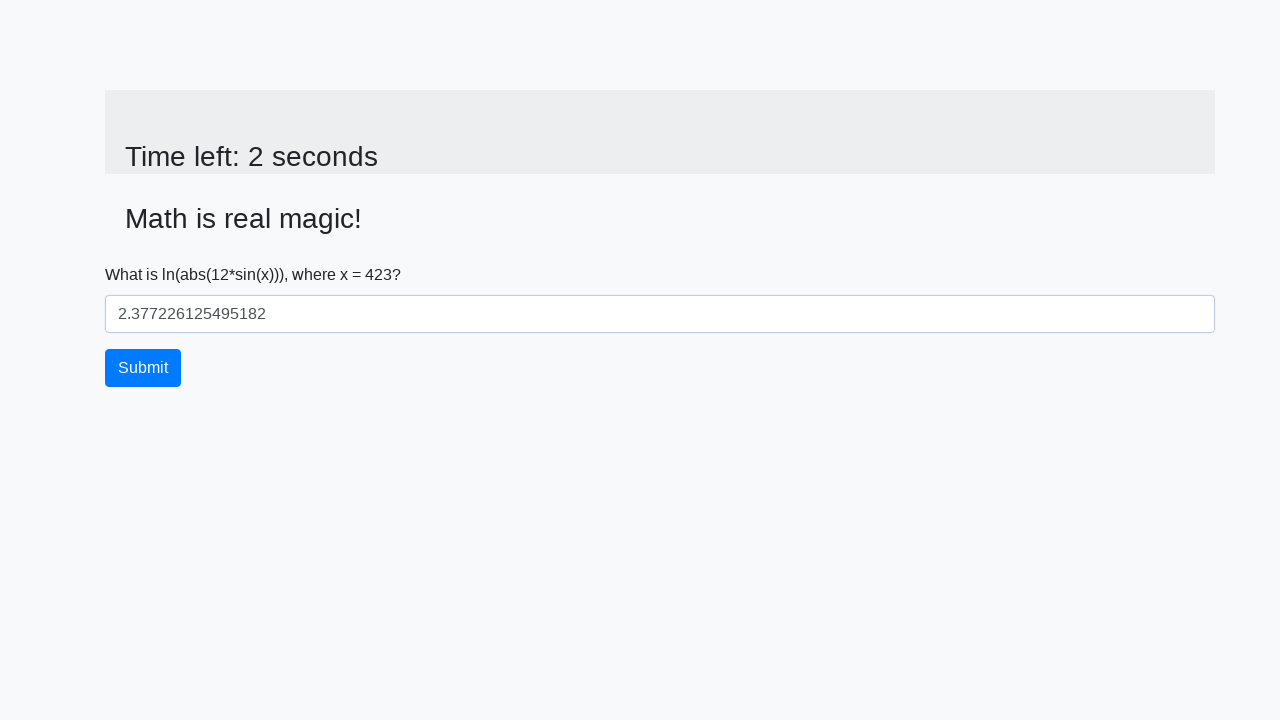

Clicked submit button to complete form at (143, 368) on button.btn
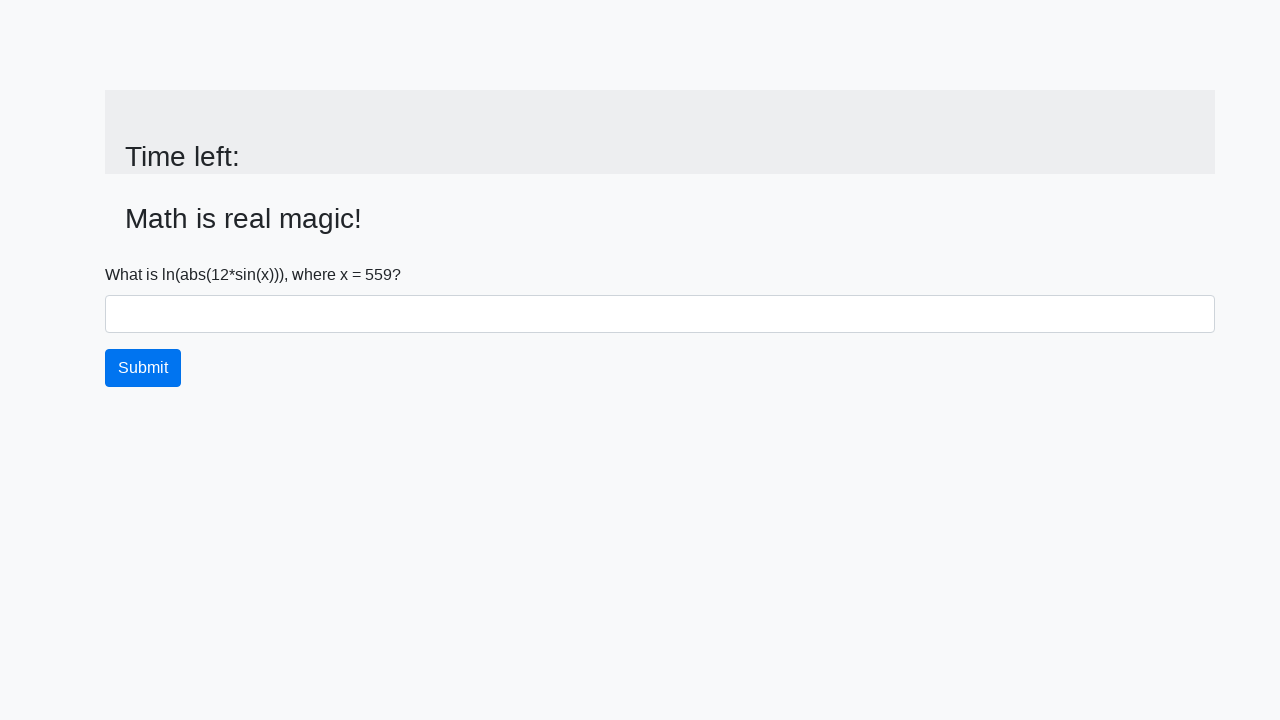

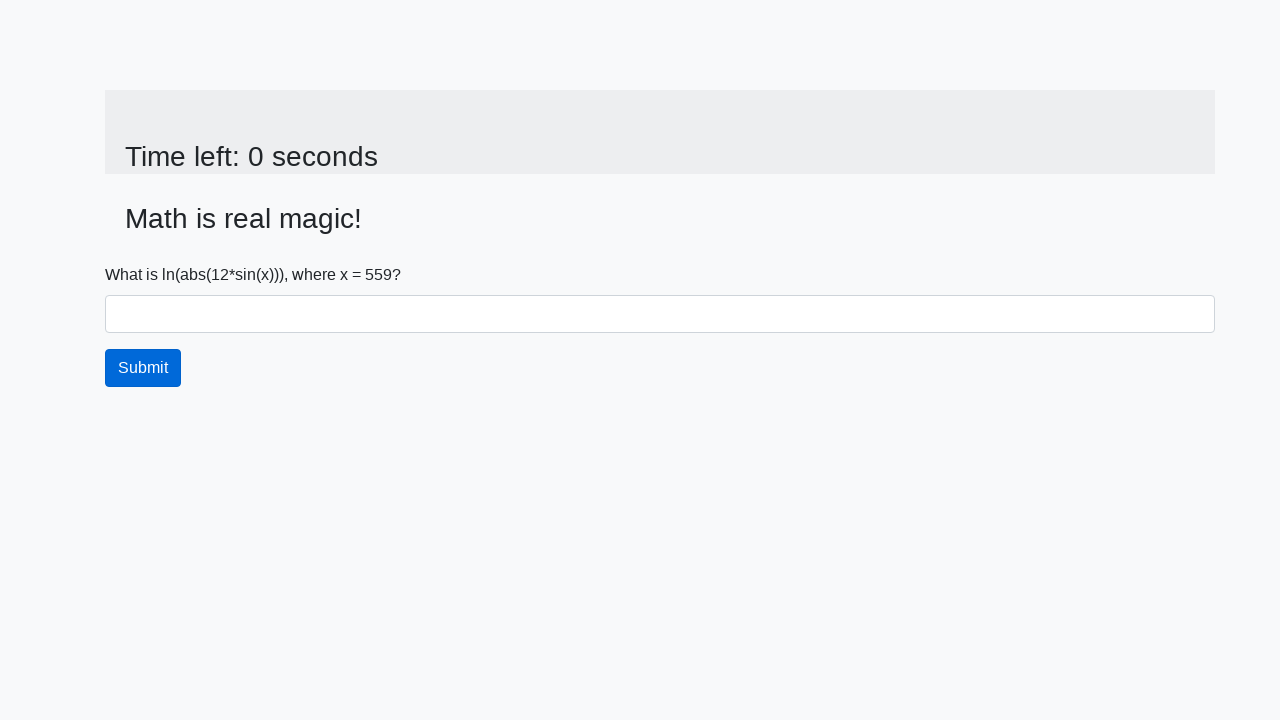